Tests Wegmans product search functionality by setting a store location via localStorage, navigating to the search page with a query, and verifying that product results are displayed.

Starting URL: https://www.wegmans.com

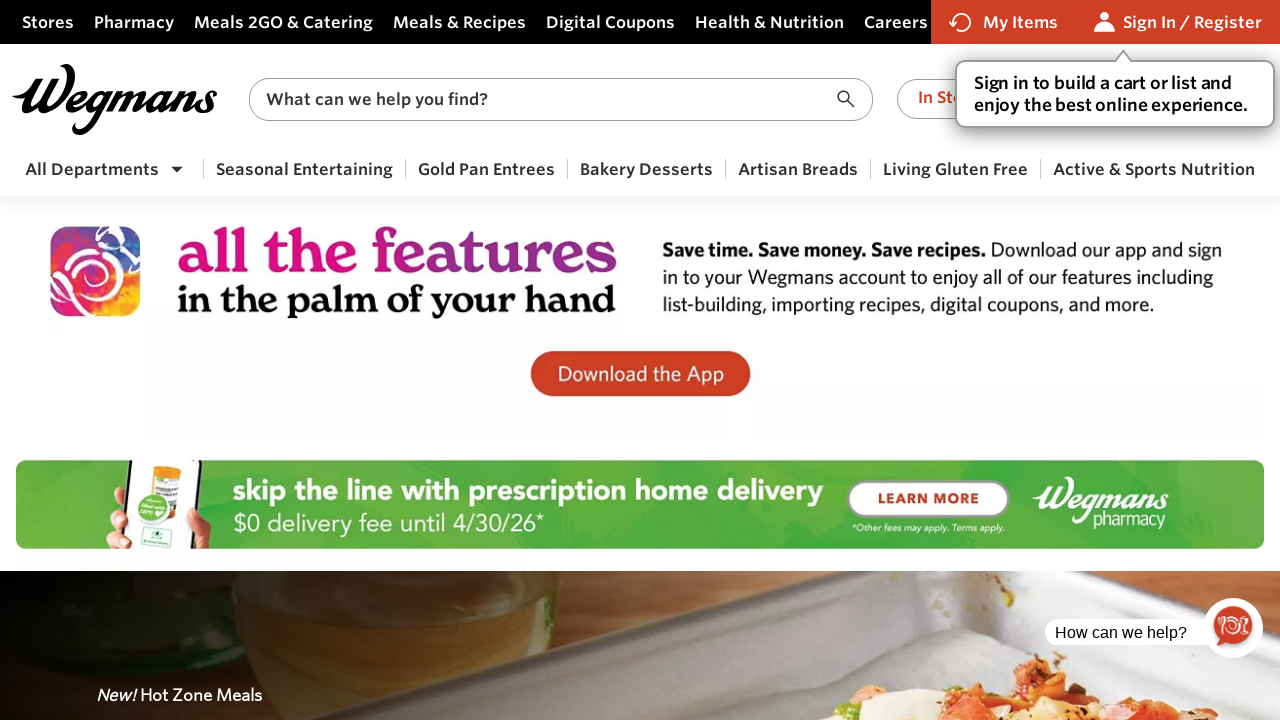

Set store location to Raleigh, NC (store ID: 86) via localStorage
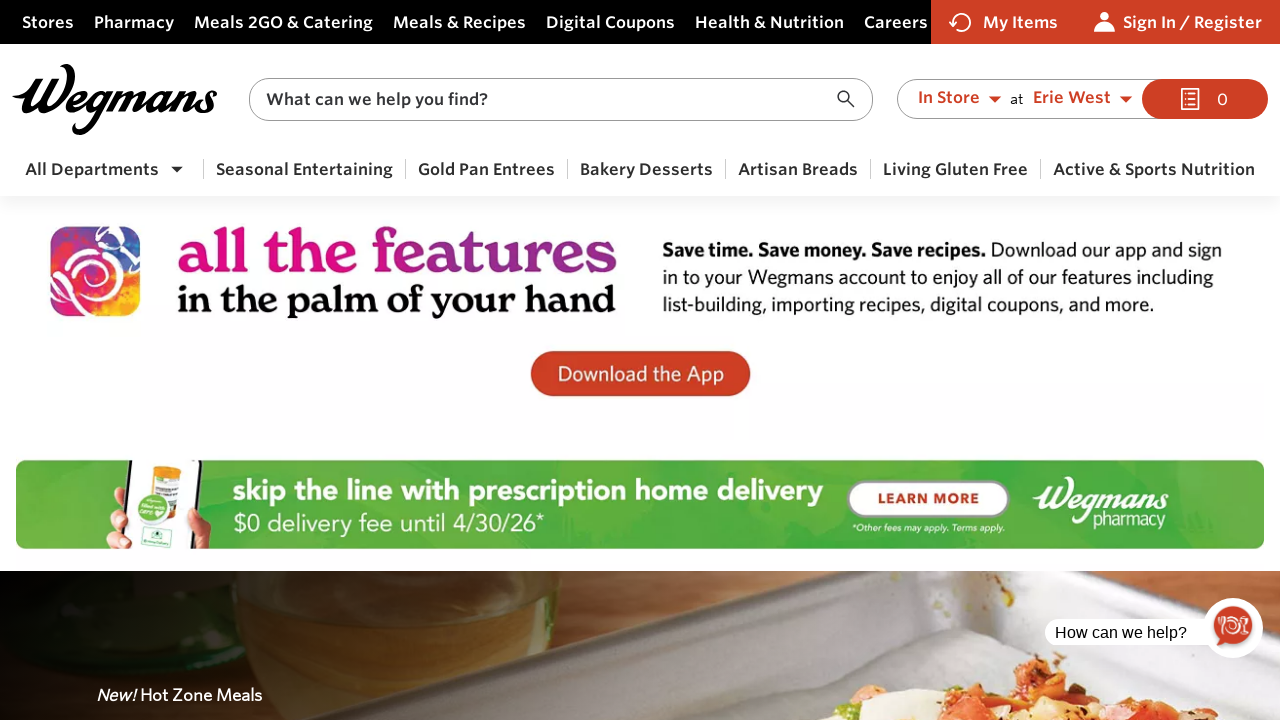

Navigated to Wegmans search page with query 'organic milk'
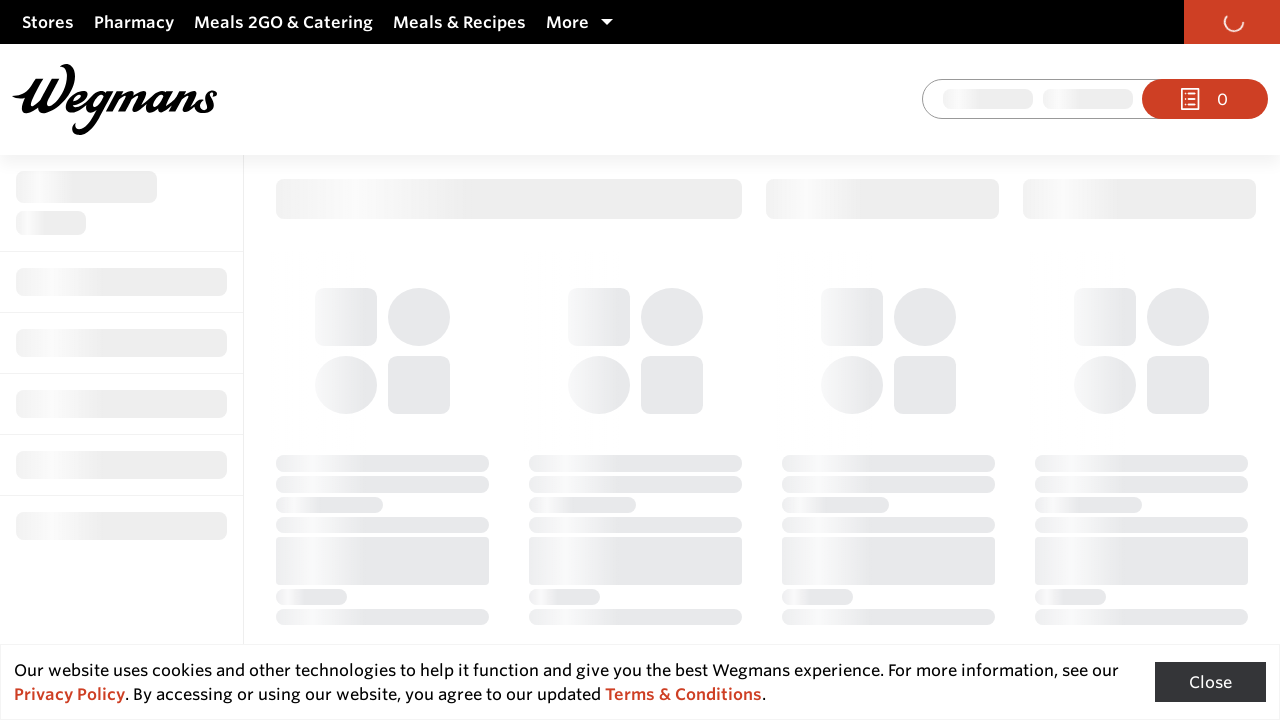

Product results loaded on search page
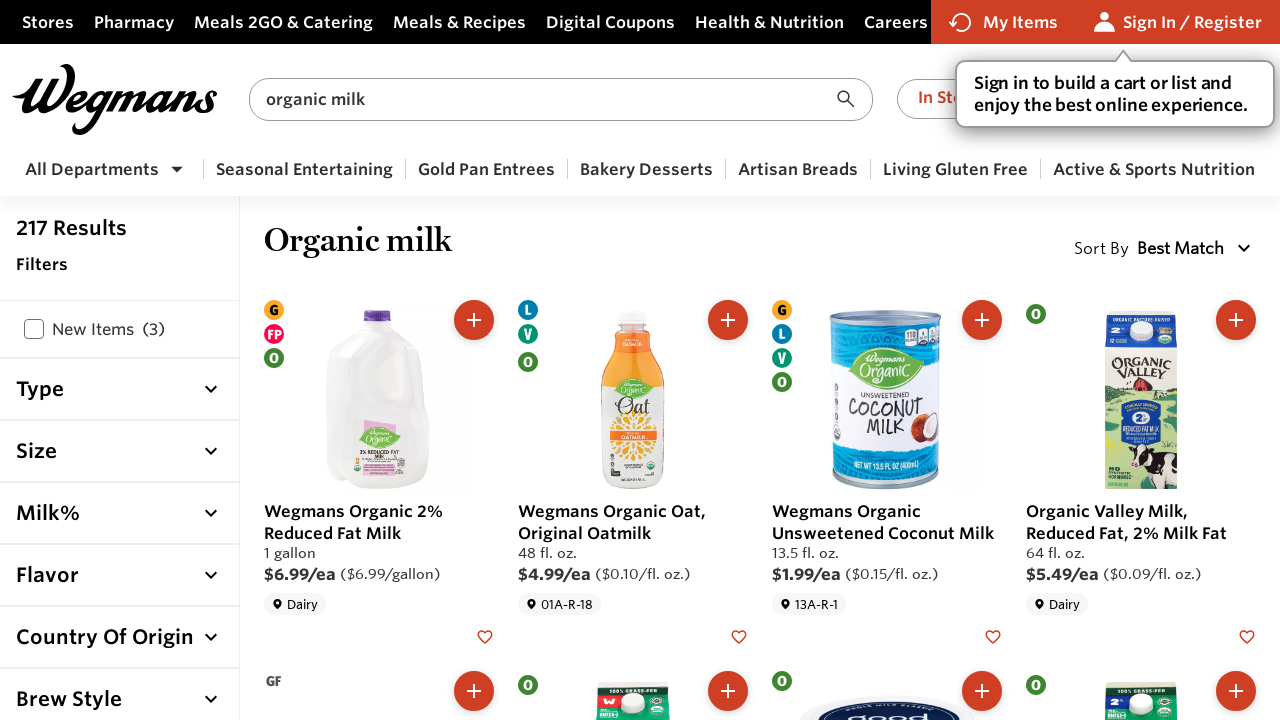

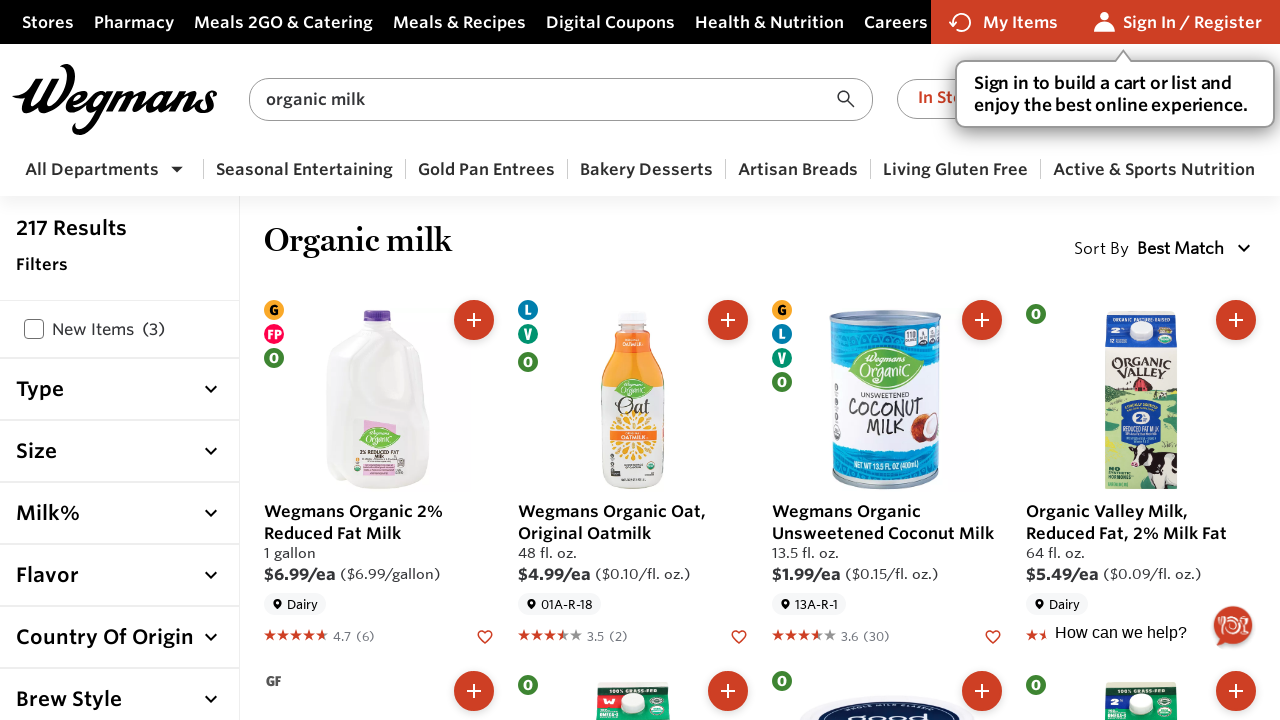